Tests filtering to display only active (incomplete) items

Starting URL: https://demo.playwright.dev/todomvc

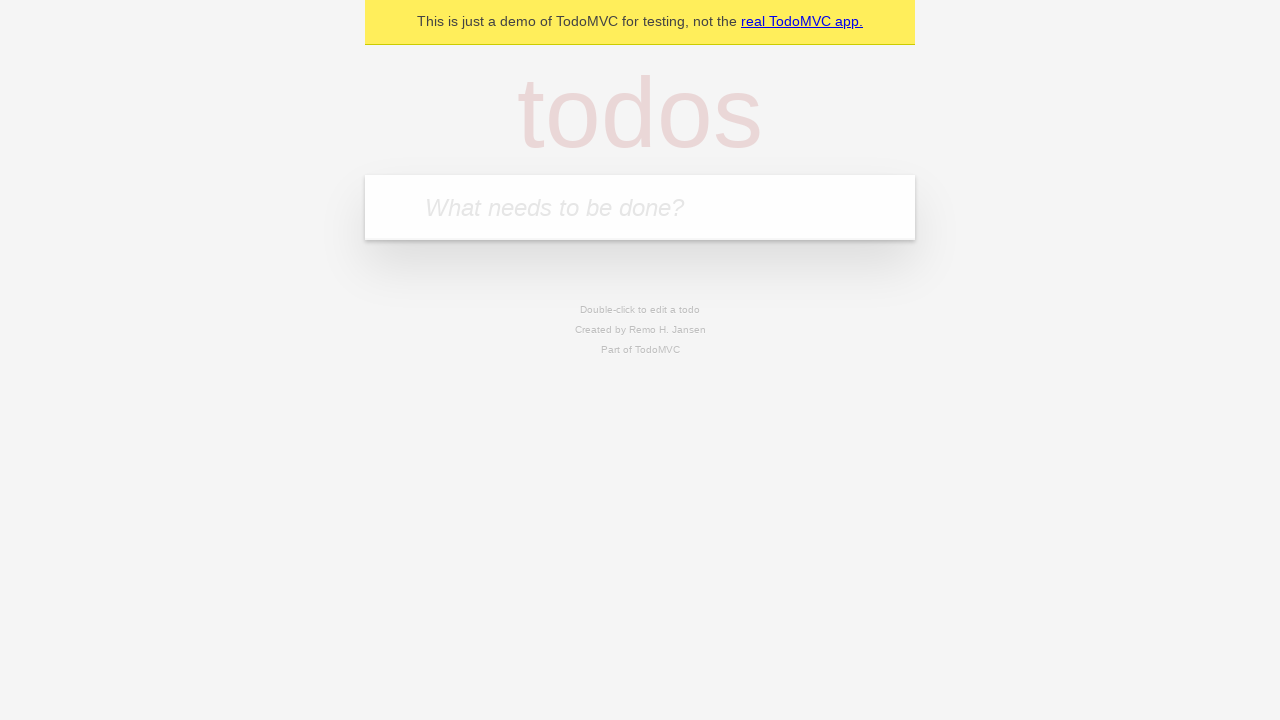

Filled todo input with 'buy some cheese' on internal:attr=[placeholder="What needs to be done?"i]
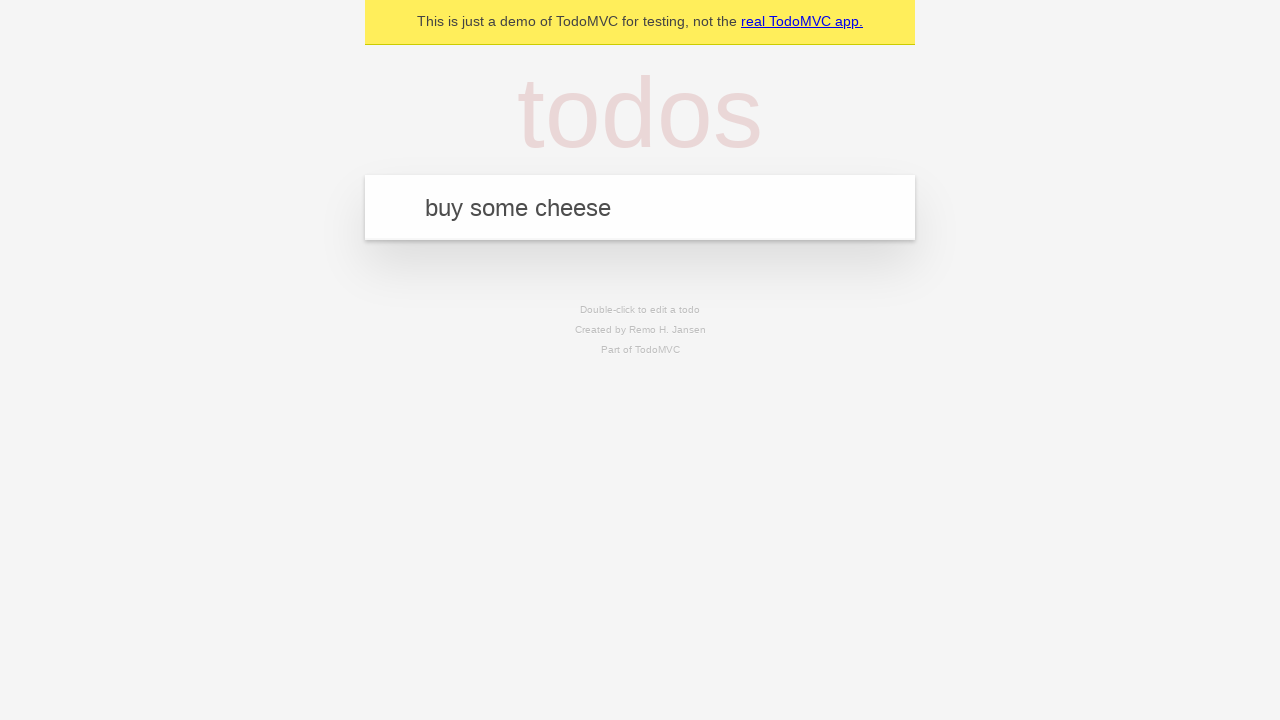

Pressed Enter to create todo 'buy some cheese' on internal:attr=[placeholder="What needs to be done?"i]
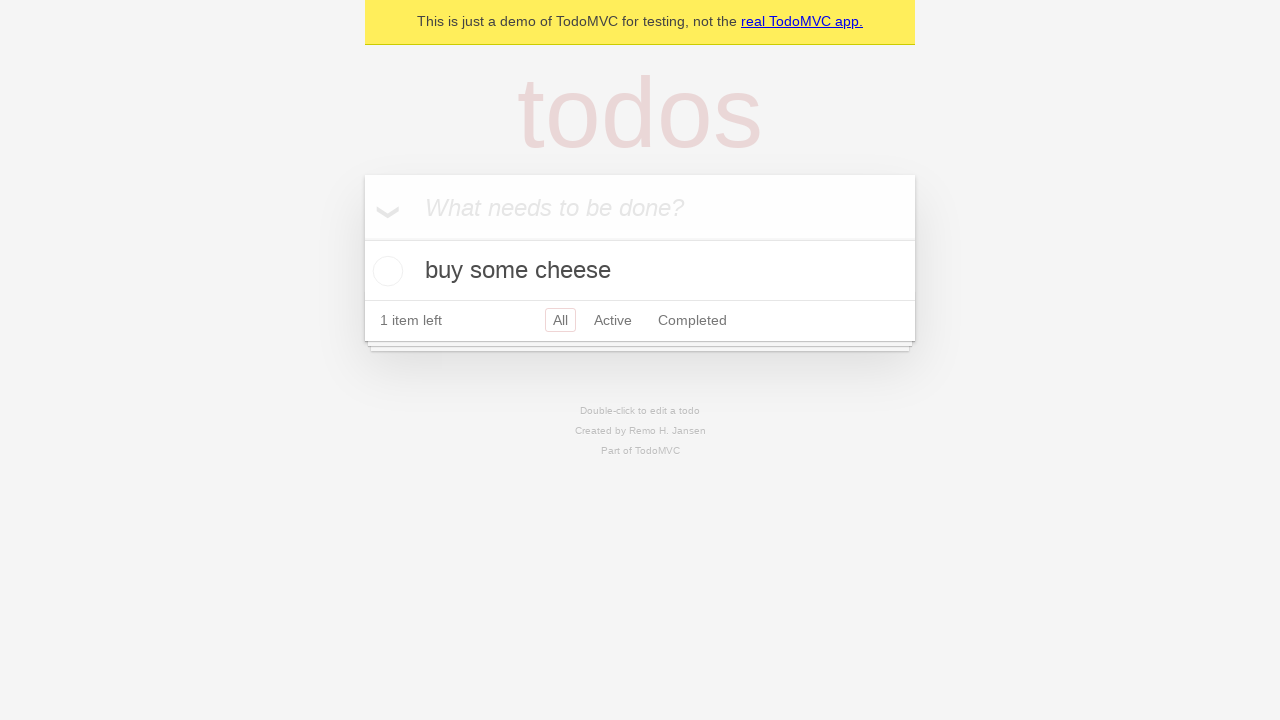

Filled todo input with 'feed the cat' on internal:attr=[placeholder="What needs to be done?"i]
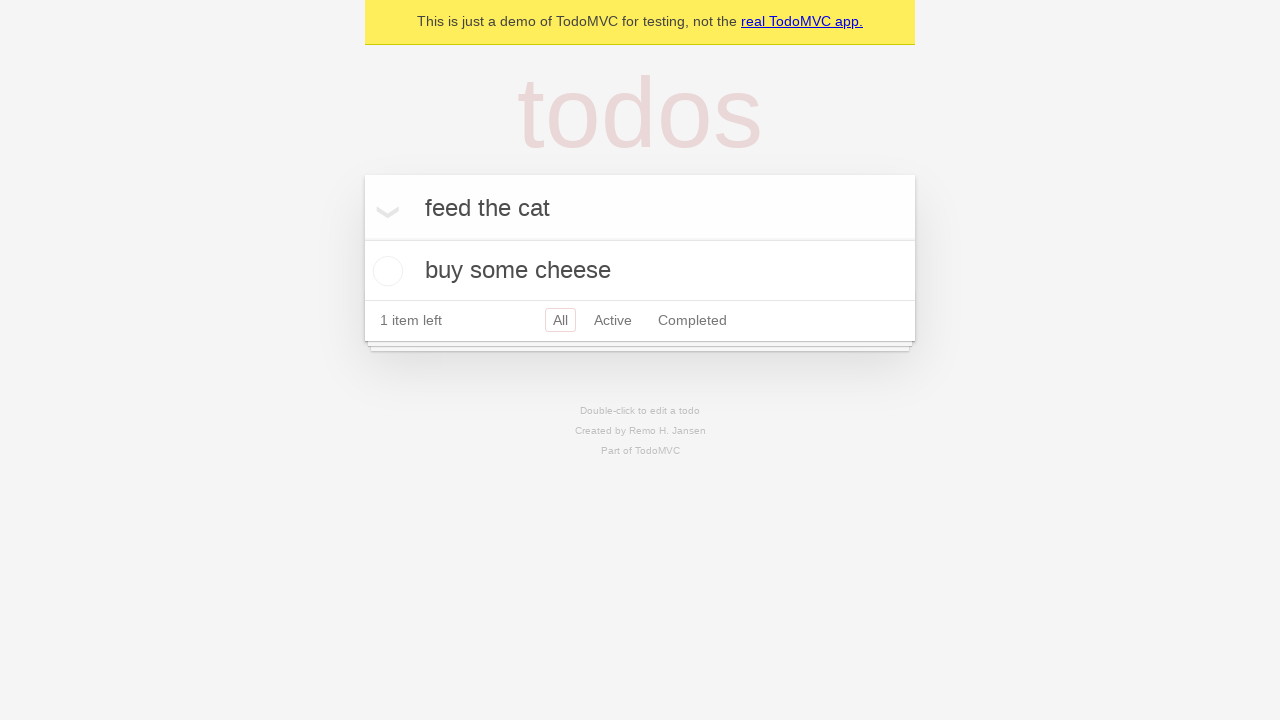

Pressed Enter to create todo 'feed the cat' on internal:attr=[placeholder="What needs to be done?"i]
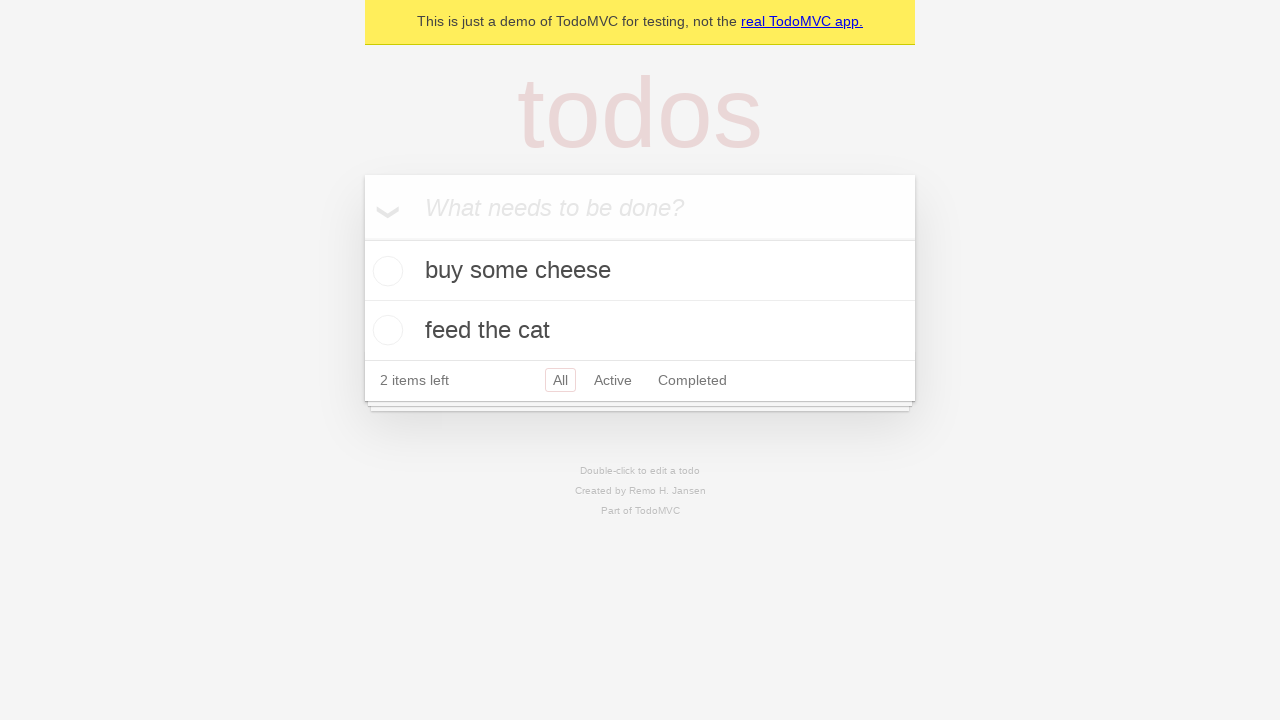

Filled todo input with 'book a doctors appointment' on internal:attr=[placeholder="What needs to be done?"i]
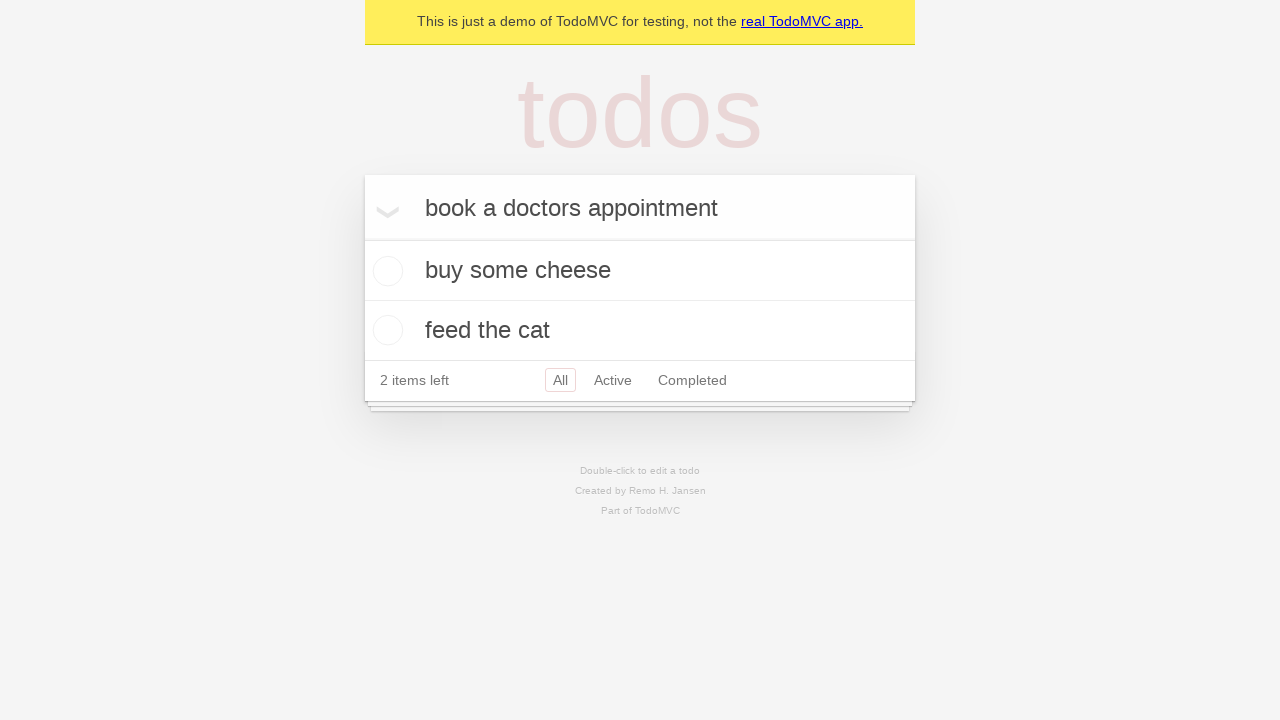

Pressed Enter to create todo 'book a doctors appointment' on internal:attr=[placeholder="What needs to be done?"i]
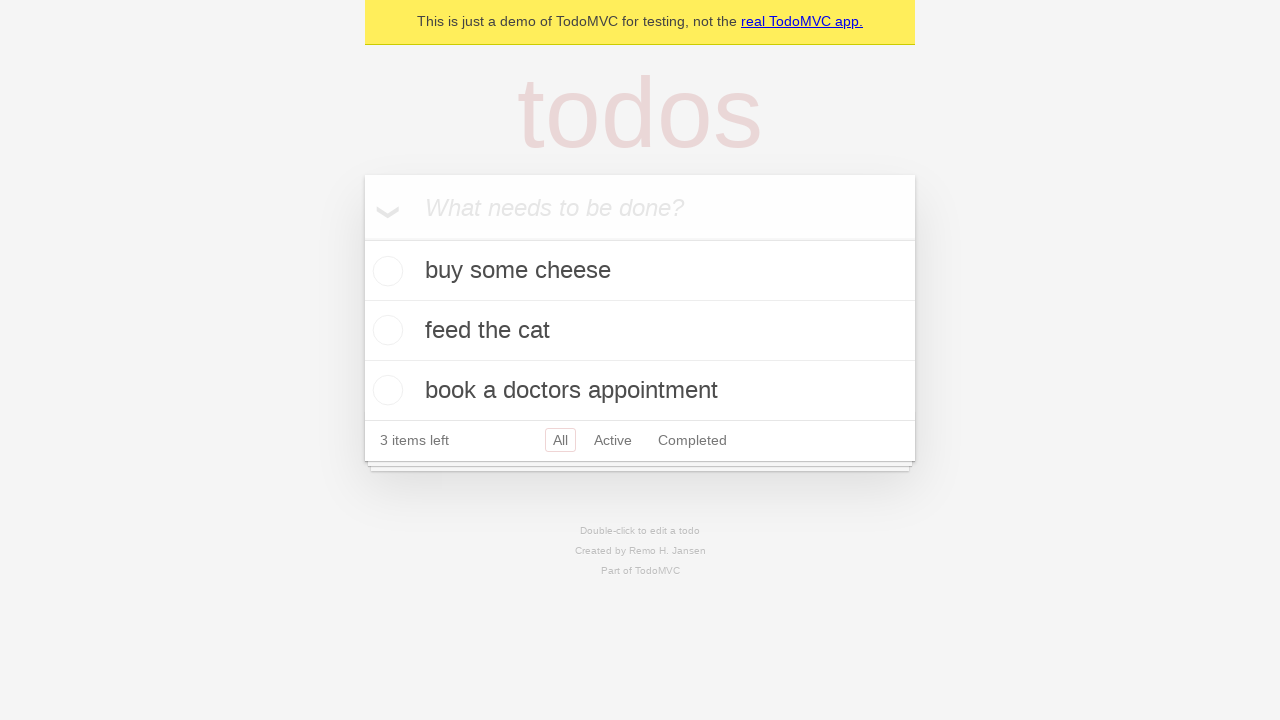

Waited for third todo item to be created
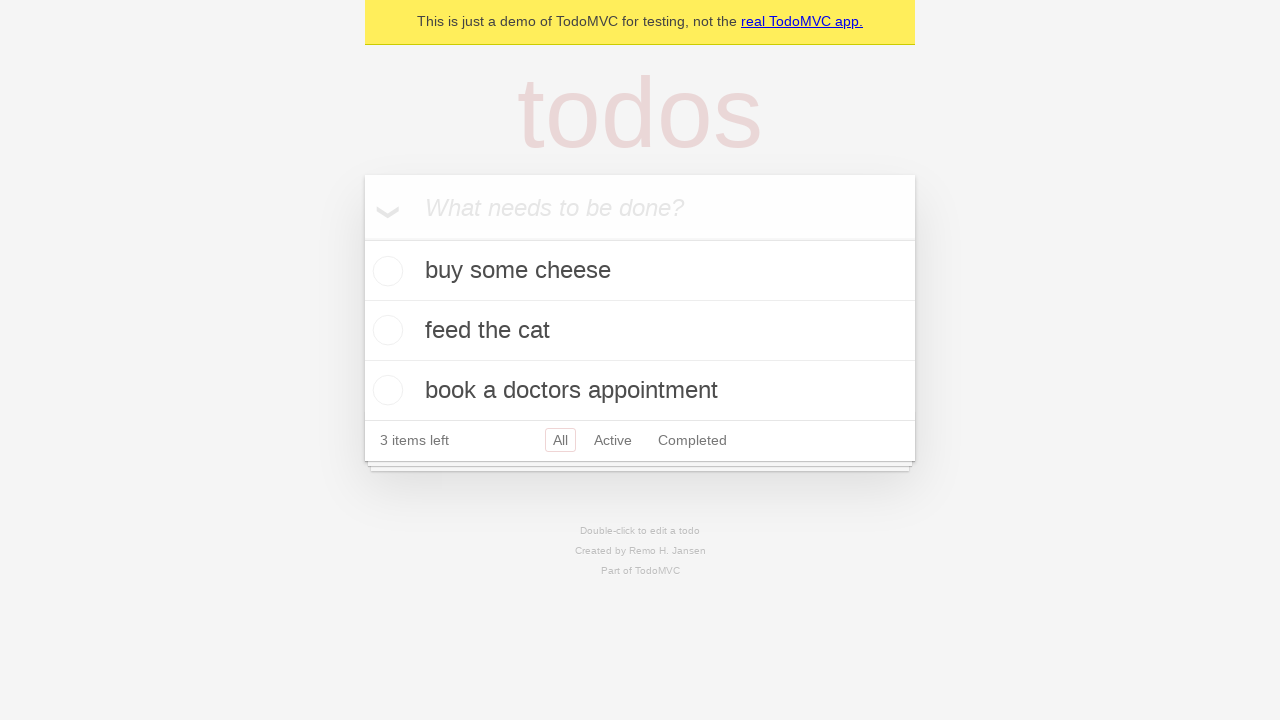

Checked the second todo item checkbox at (385, 330) on internal:testid=[data-testid="todo-item"s] >> nth=1 >> internal:role=checkbox
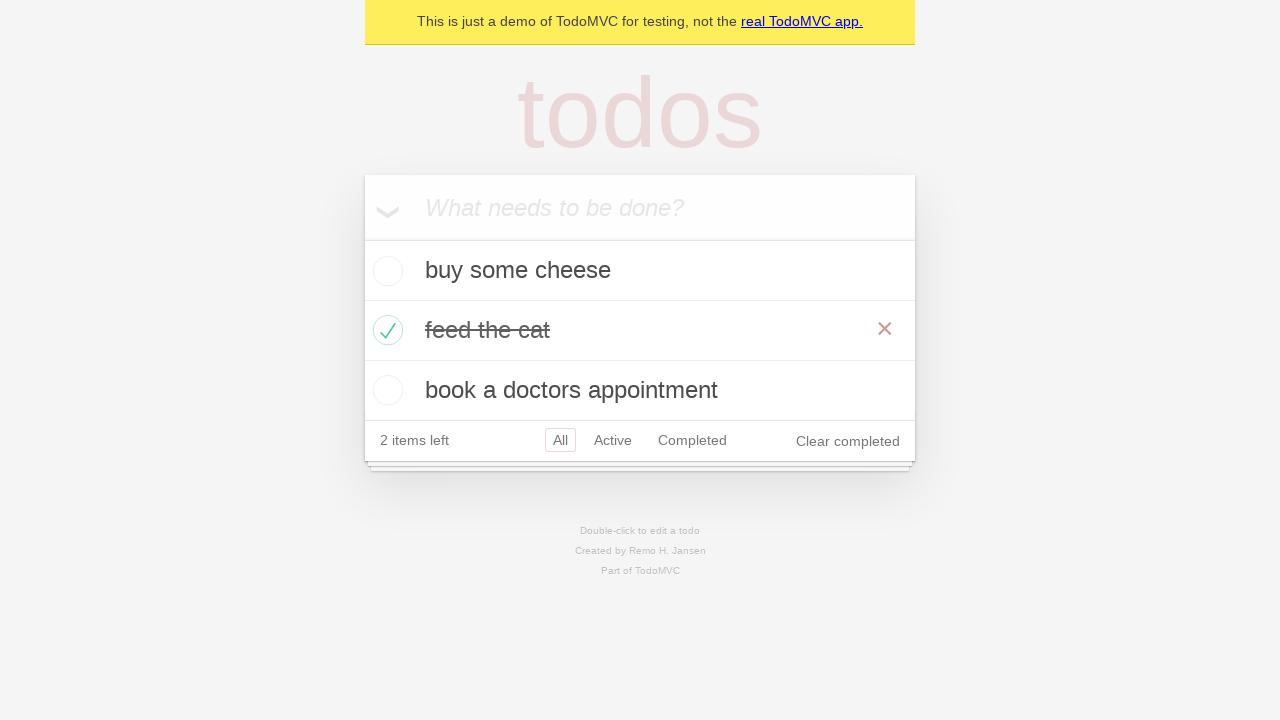

Clicked Active filter to display only incomplete items at (613, 440) on internal:role=link[name="Active"i]
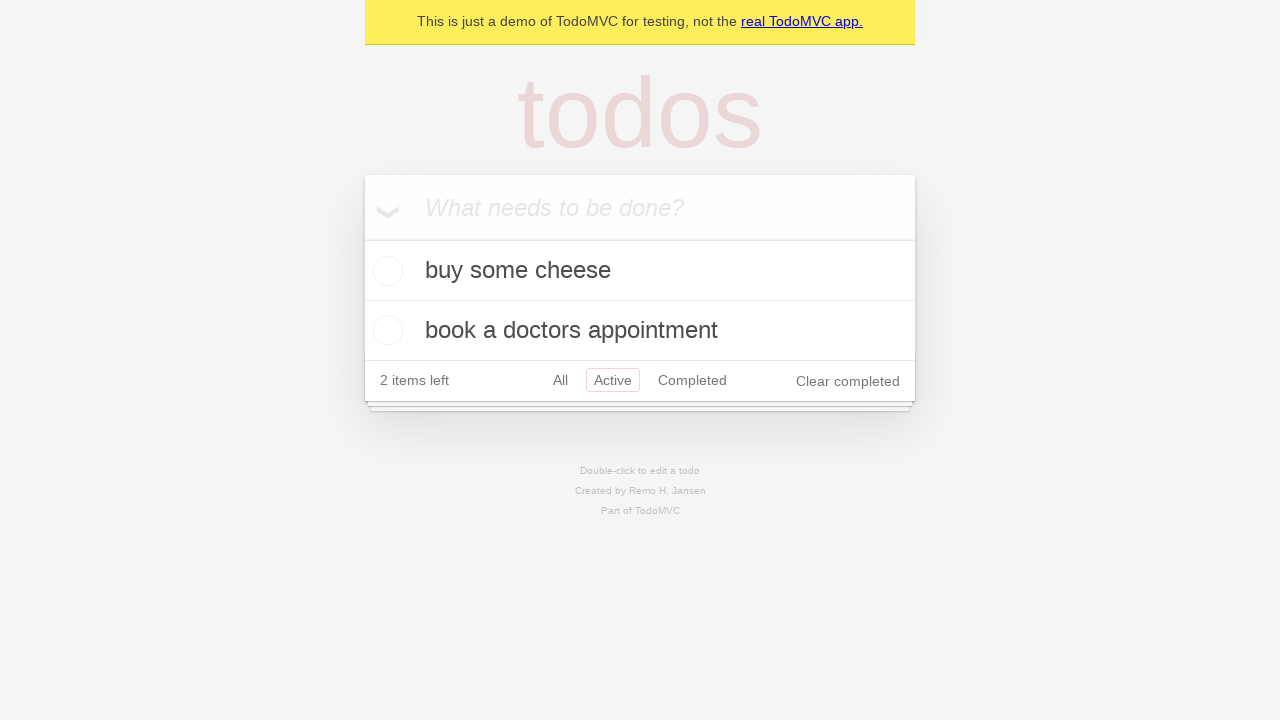

Waited for Active filter to apply
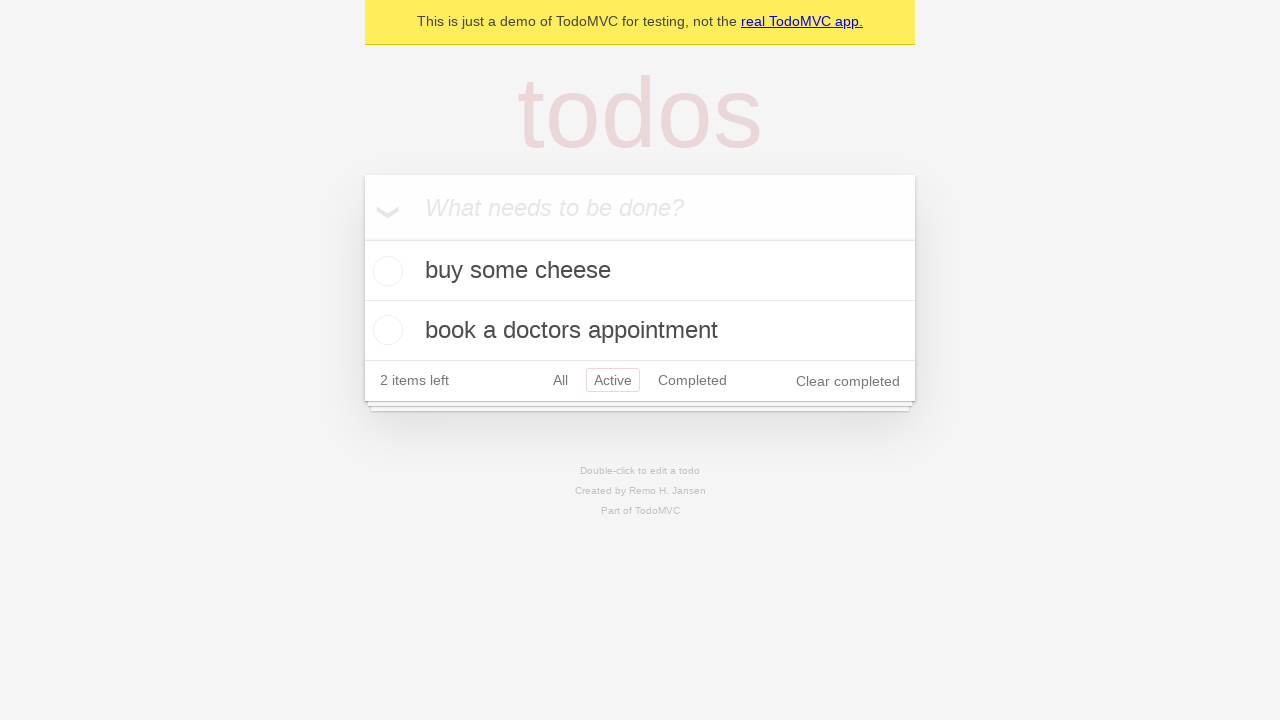

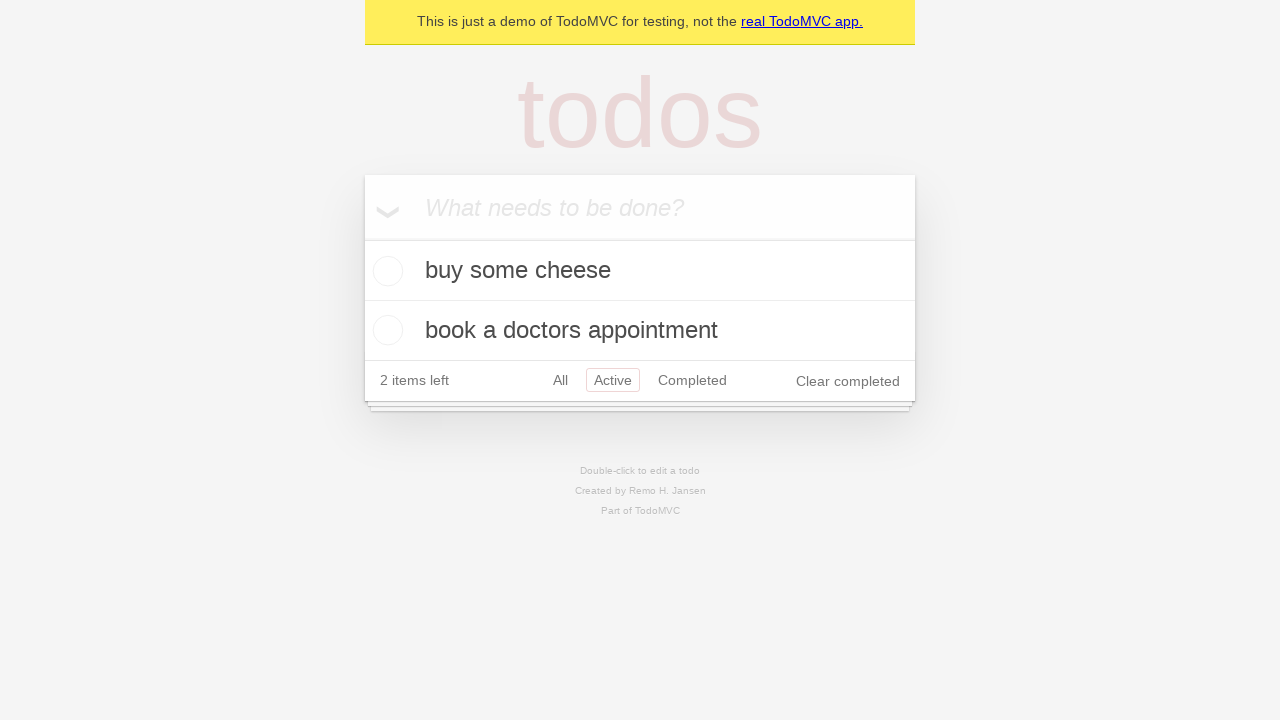